Tests multiple browser windows functionality by clicking a link that opens a new window, then switching to the new window and verifying its URL.

Starting URL: https://the-internet.herokuapp.com/

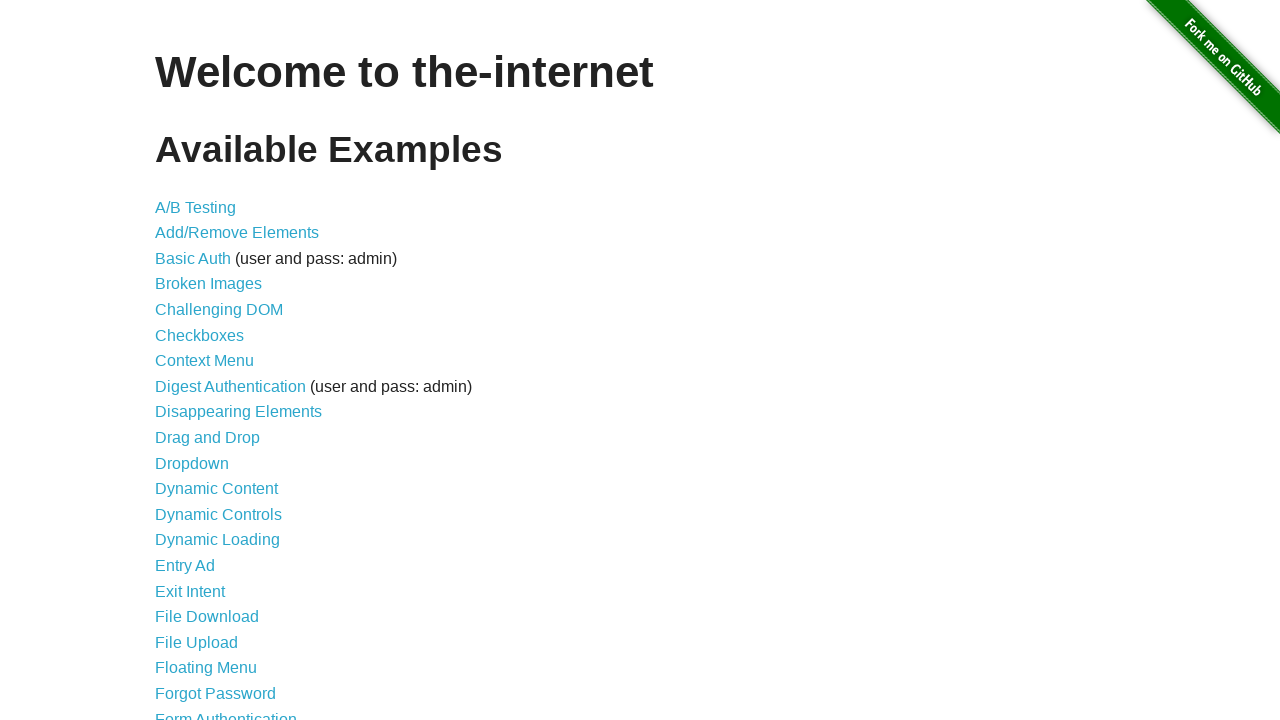

Clicked on 'Multiple Windows' link from main page at (218, 369) on text=Multiple Windows
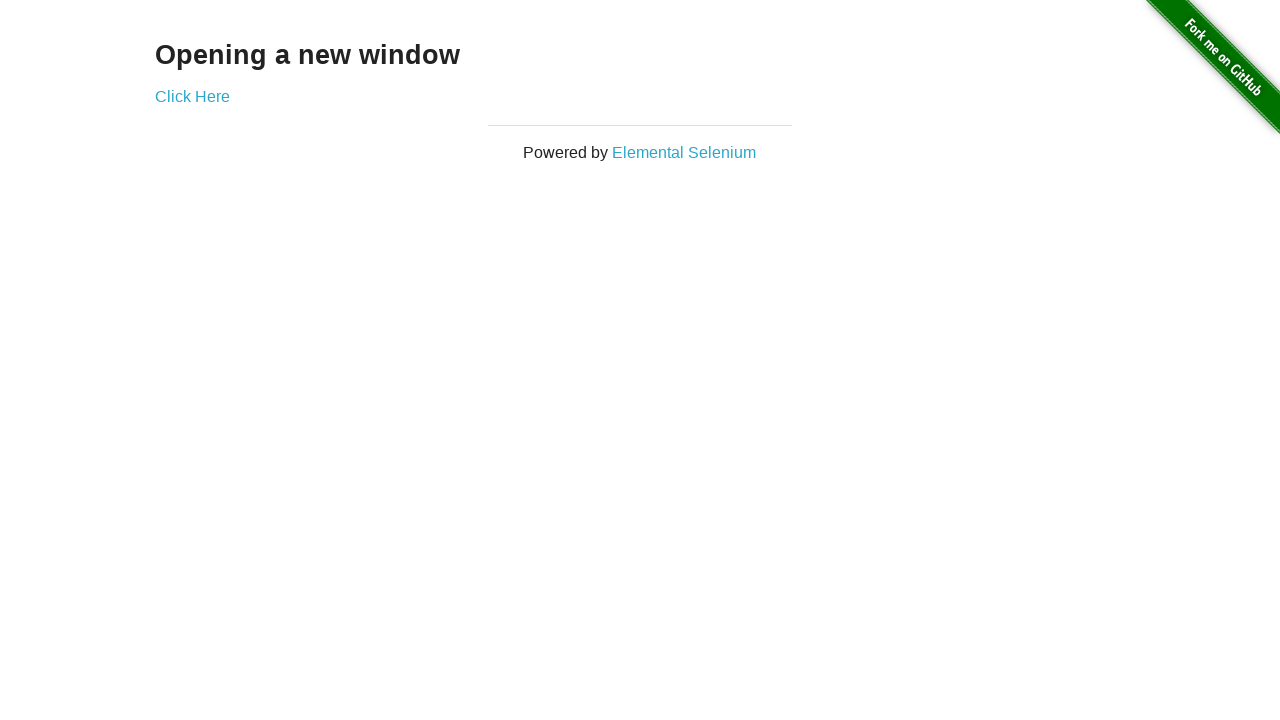

Clicked 'Click Here' link to open new window at (192, 96) on text=Click Here
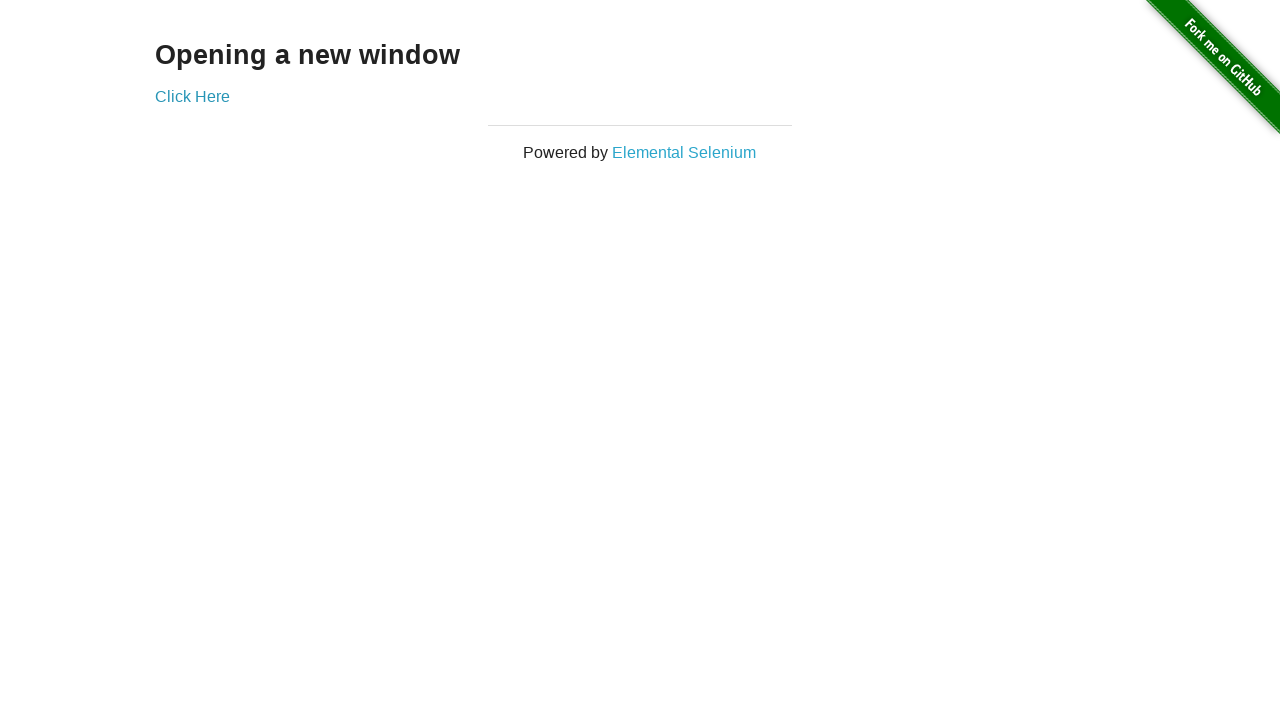

Captured new window/page object
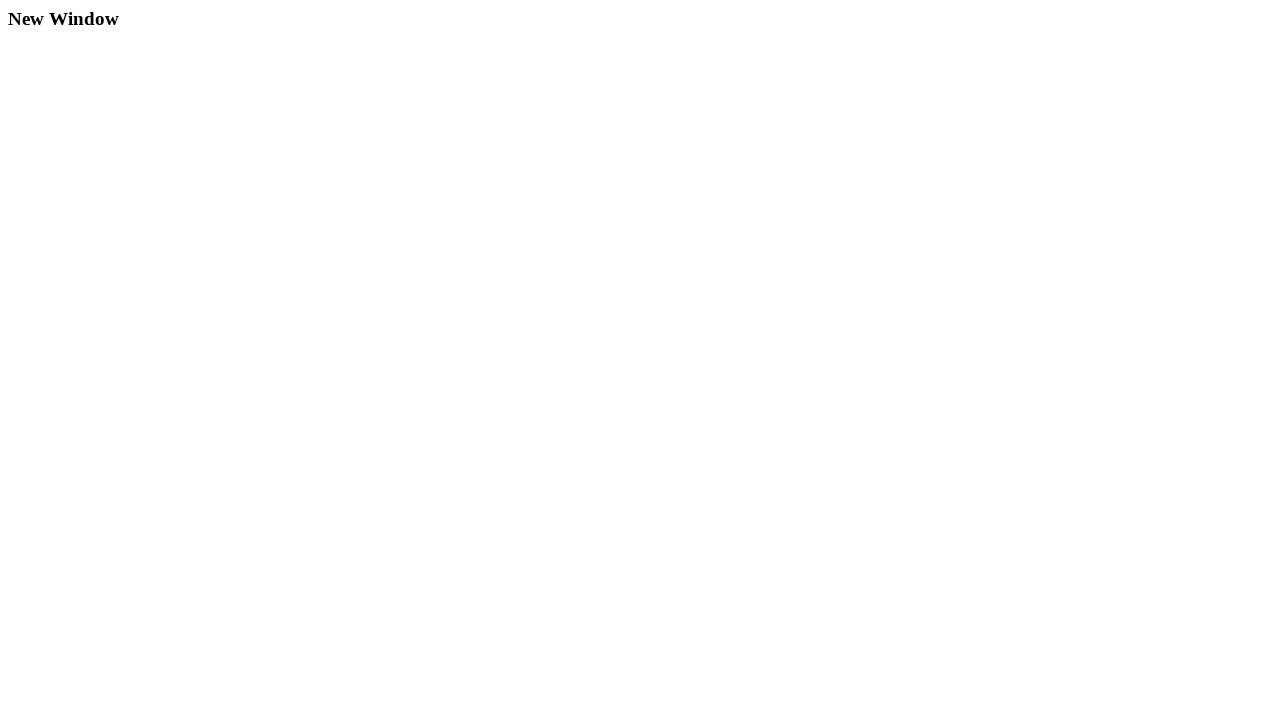

New window finished loading
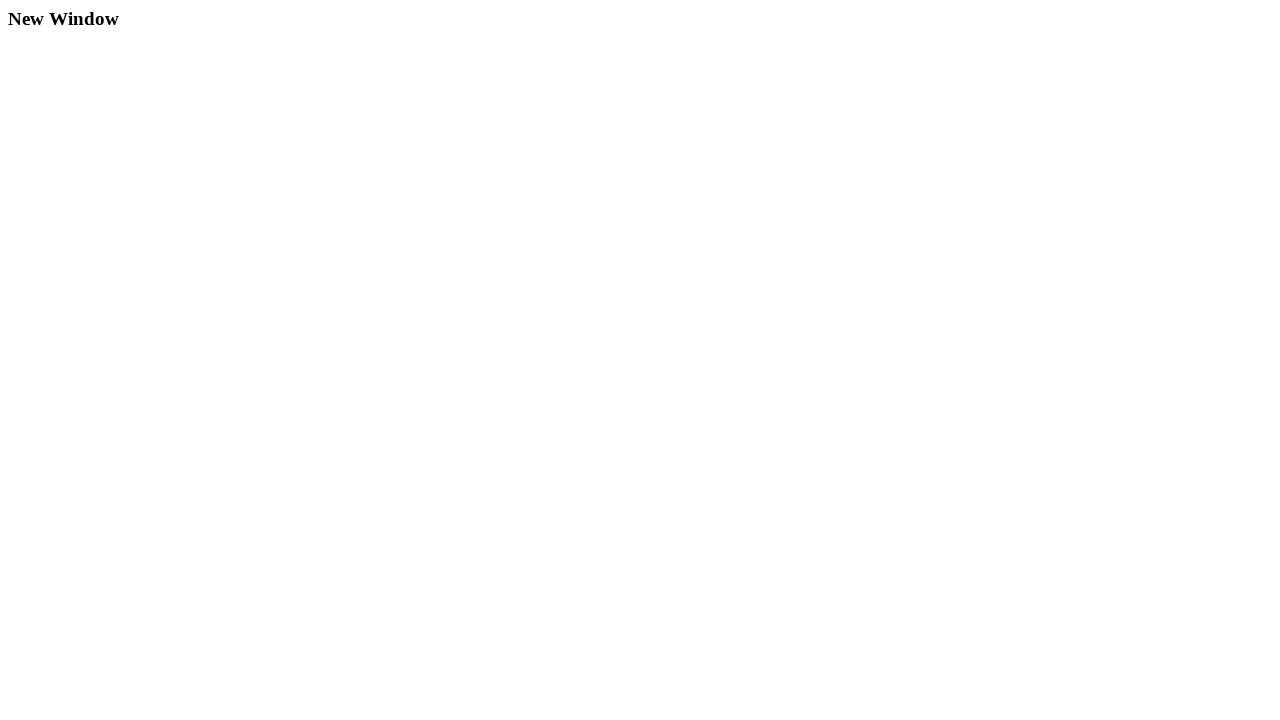

Verified new window URL is https://the-internet.herokuapp.com/windows/new
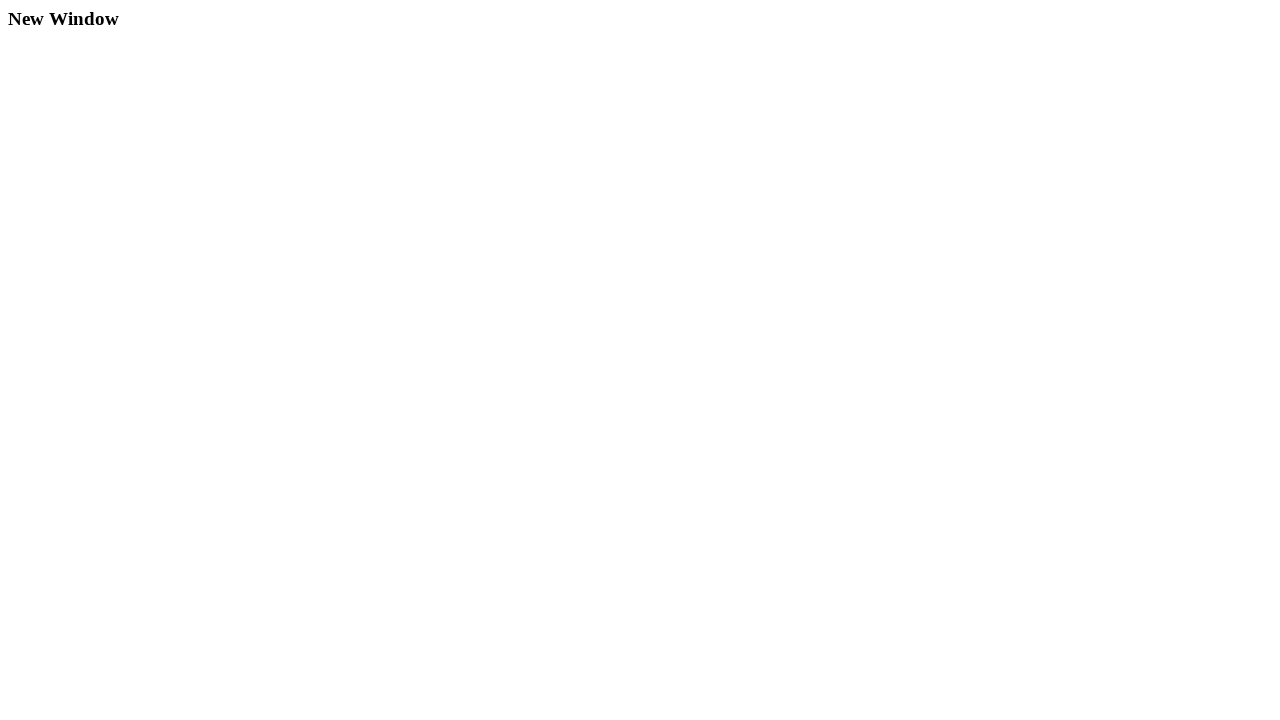

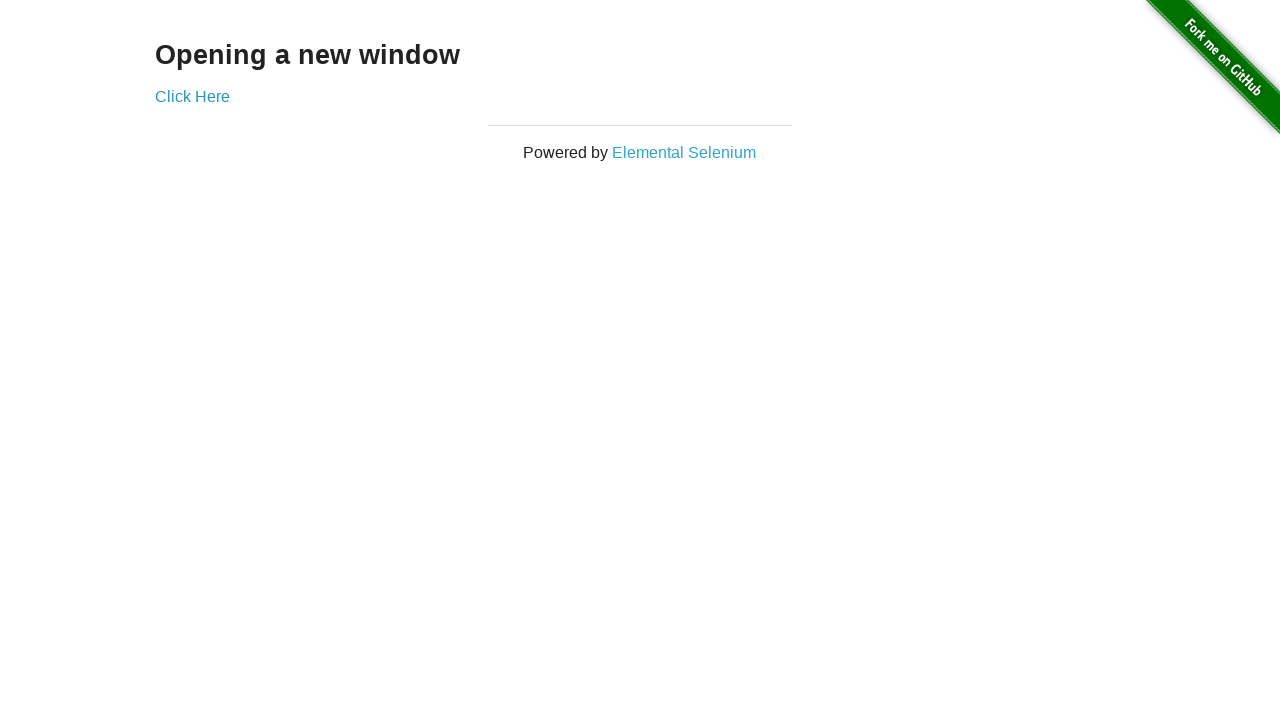